Tests horizontal slider interaction by clicking and using arrow keys to adjust the slider value

Starting URL: http://the-internet.herokuapp.com/horizontal_slider

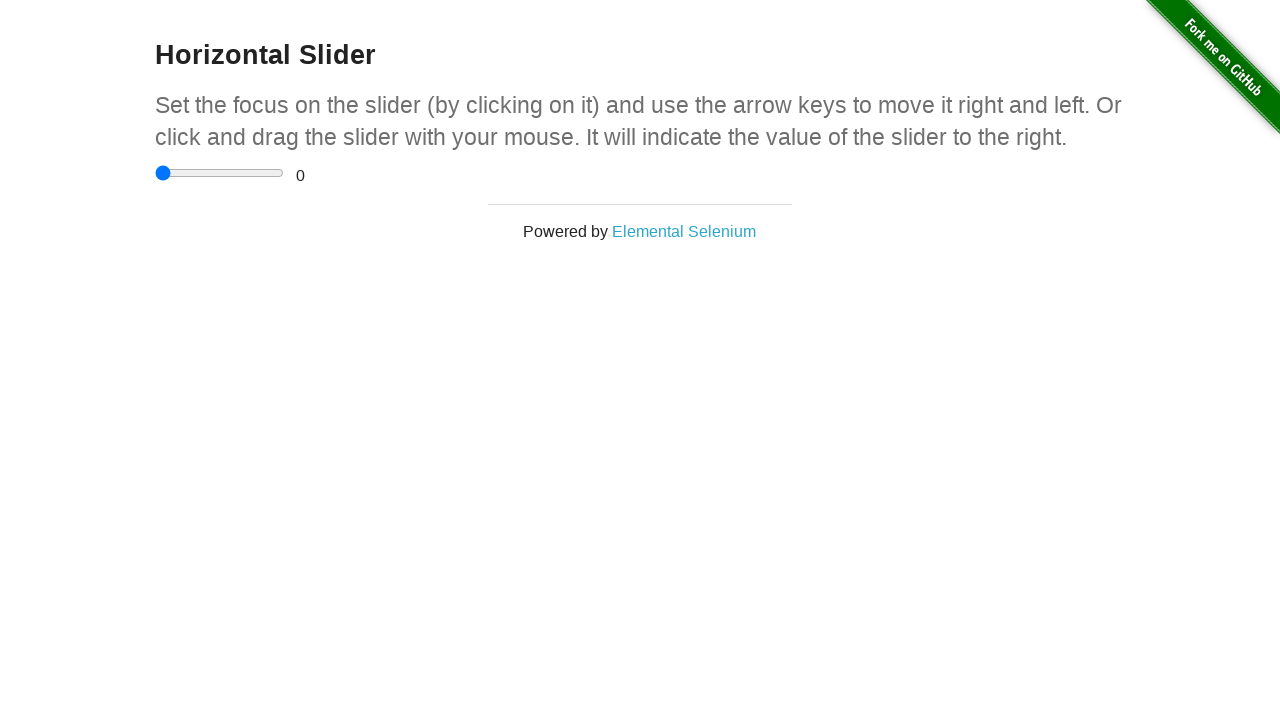

Clicked on horizontal slider to focus it at (220, 173) on input[type='range']
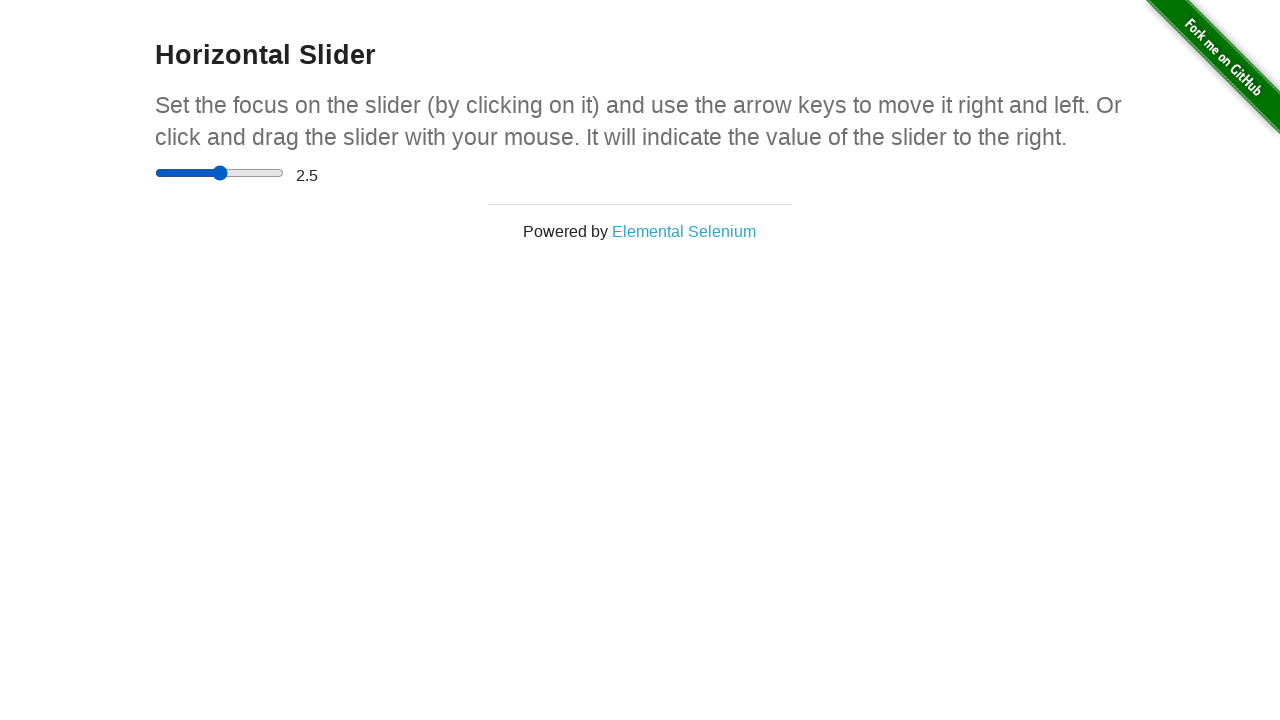

Pressed ArrowRight key once to increase slider value on input[type='range']
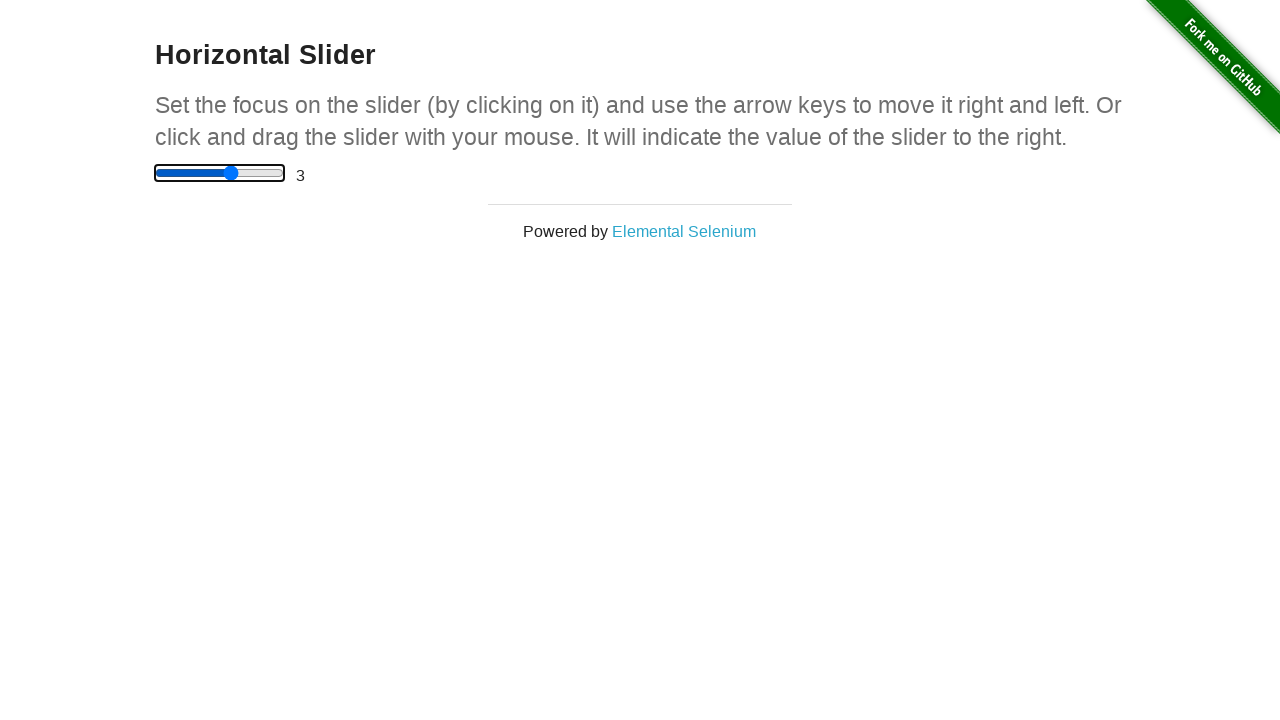

Pressed ArrowRight key second time to further increase slider value on input[type='range']
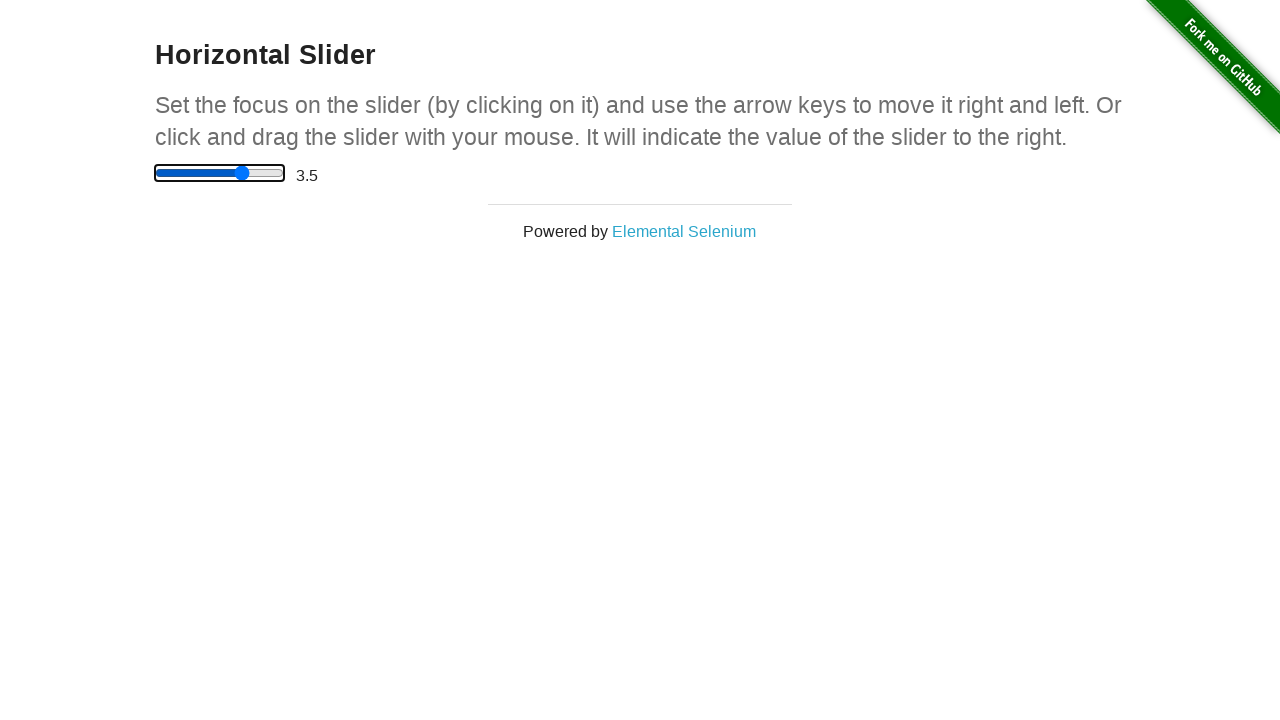

Verified slider value element is present
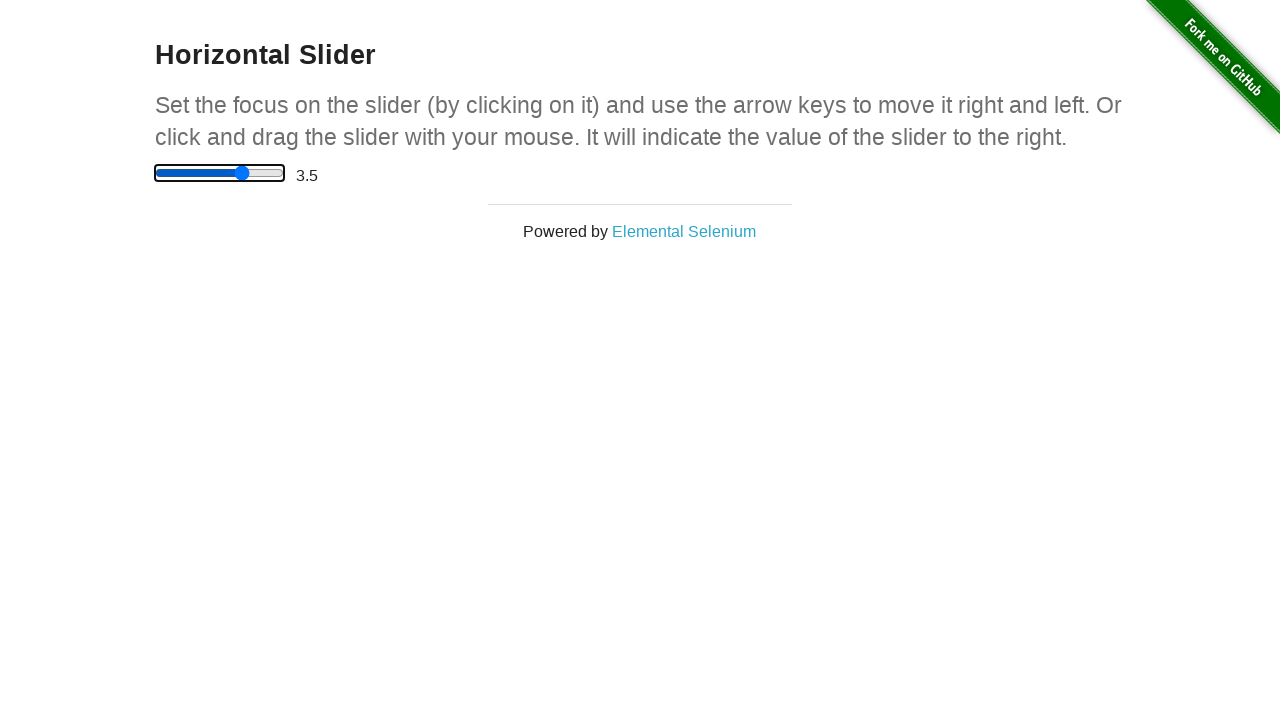

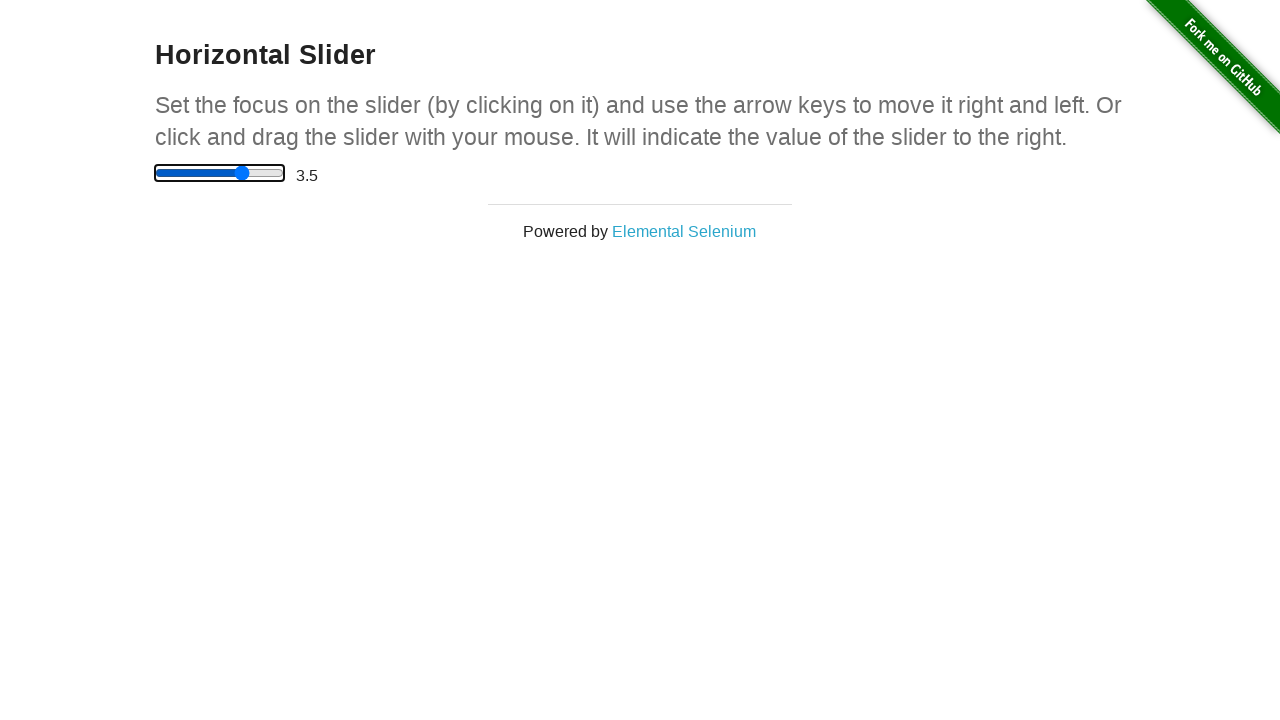